Tests multiple window handling by opening a new window, switching between parent and child windows, and verifying text content in each window

Starting URL: https://the-internet.herokuapp.com/

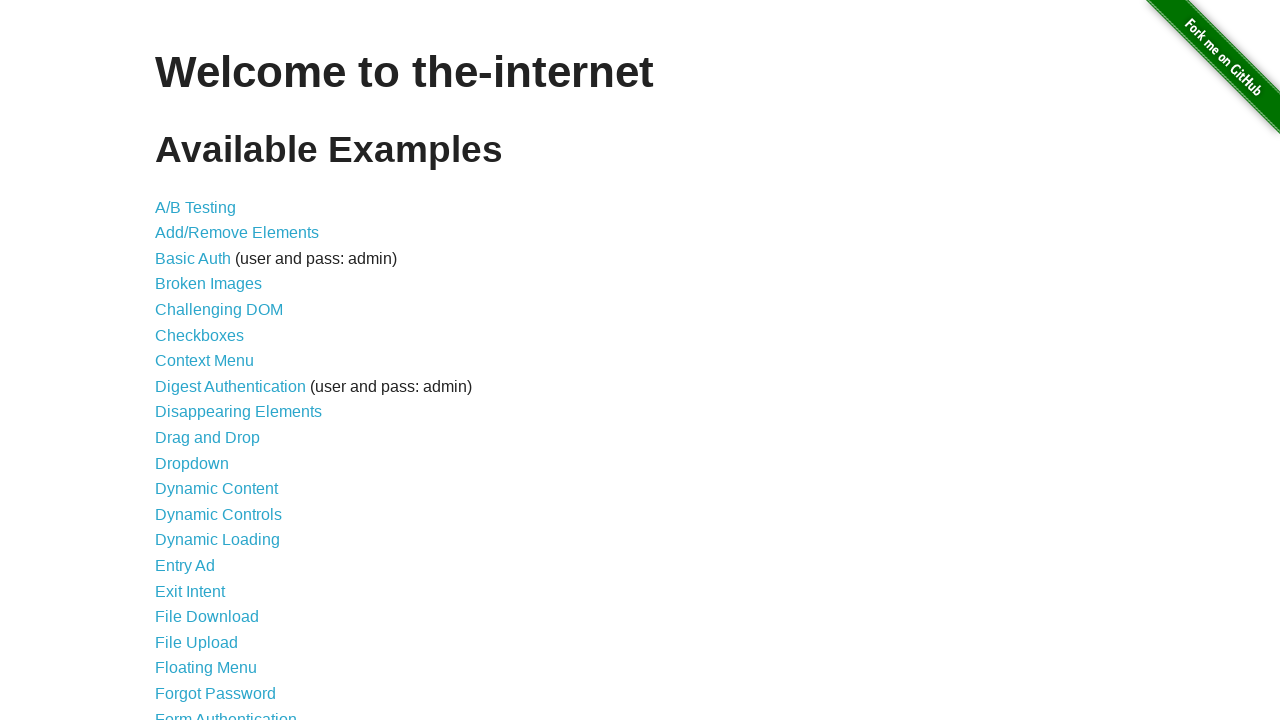

Clicked on Multiple Windows link at (218, 369) on xpath=//a[text()='Multiple Windows']
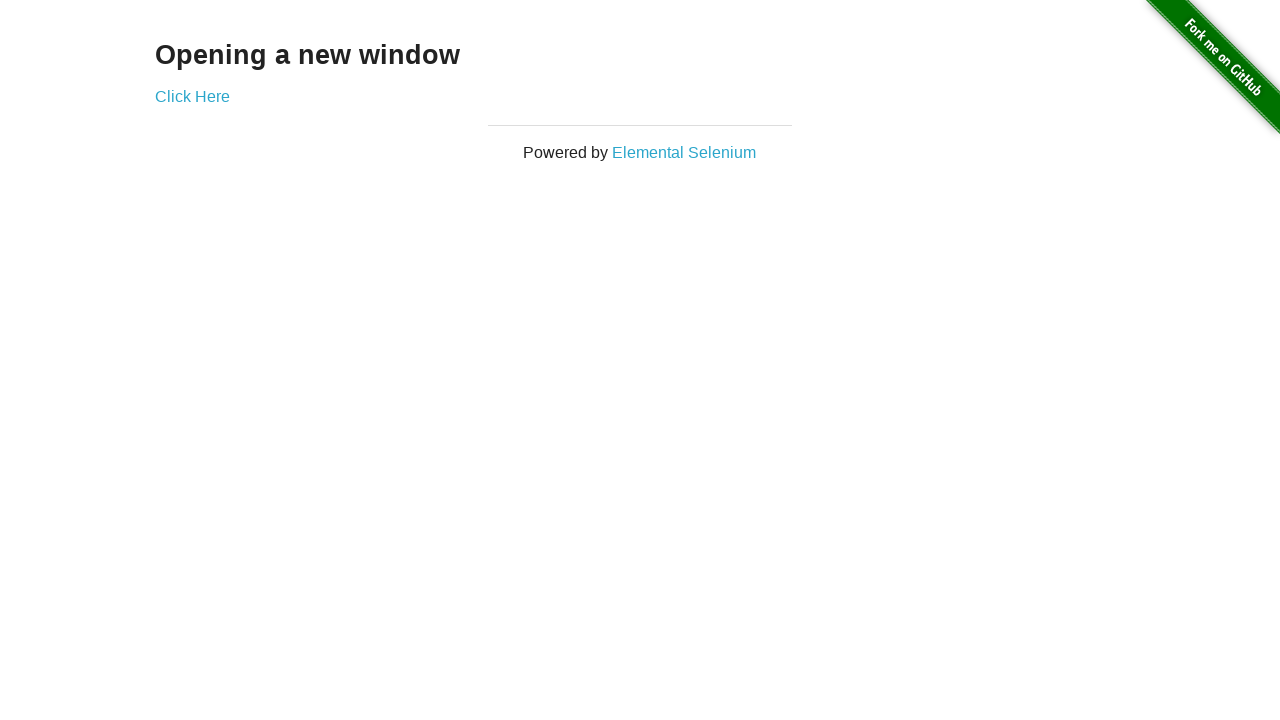

Clicked 'Click Here' link to open new window at (192, 96) on xpath=//a[contains(text(), 'Click Here')]
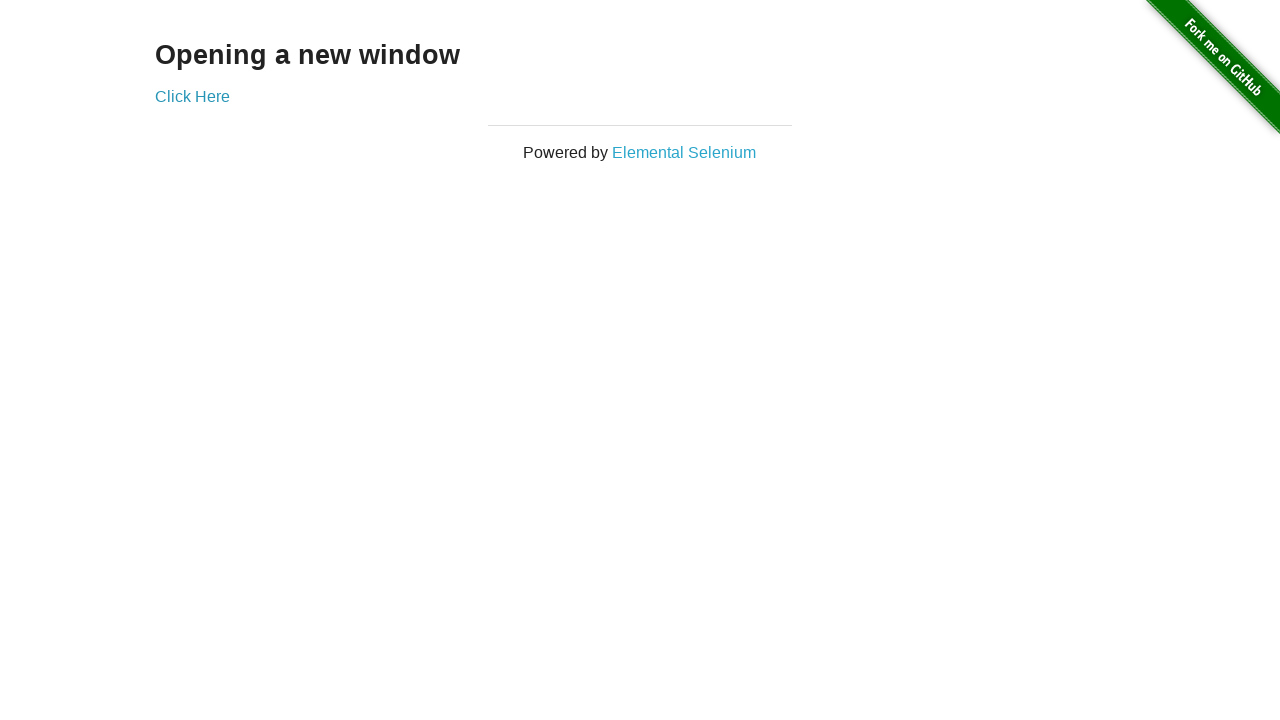

New window page loaded
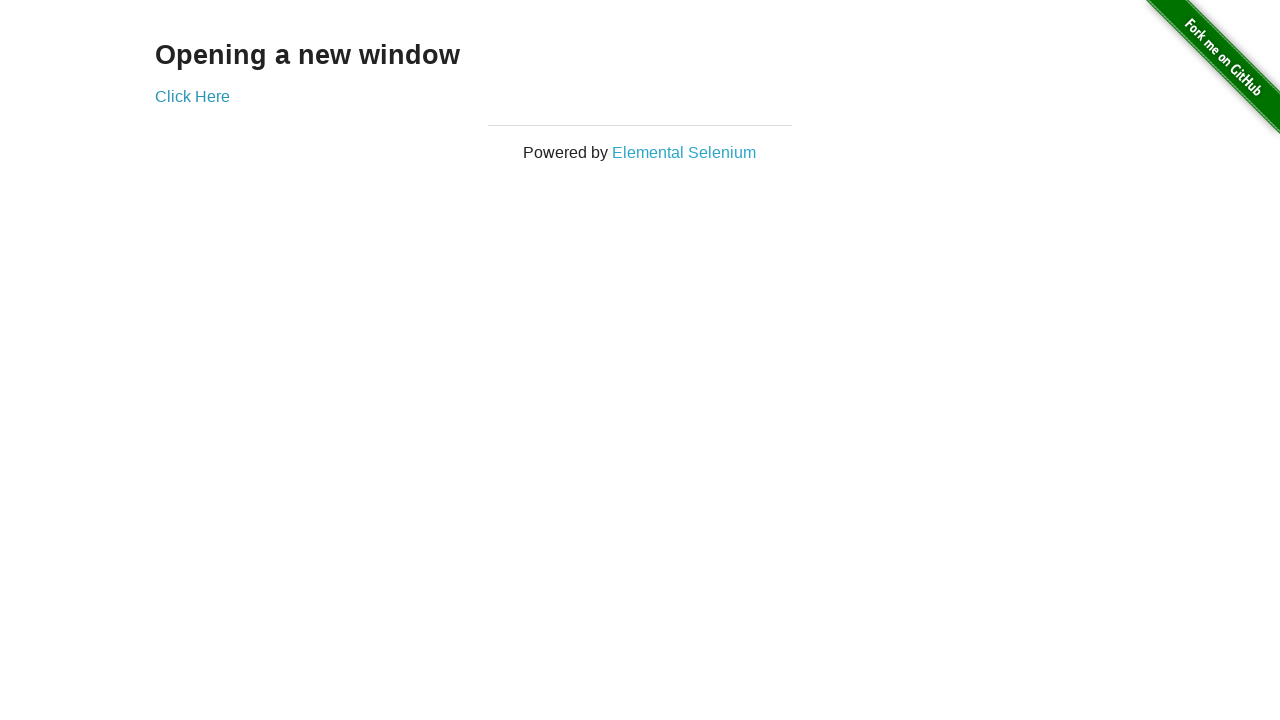

Verified new window contains 'New Window' heading
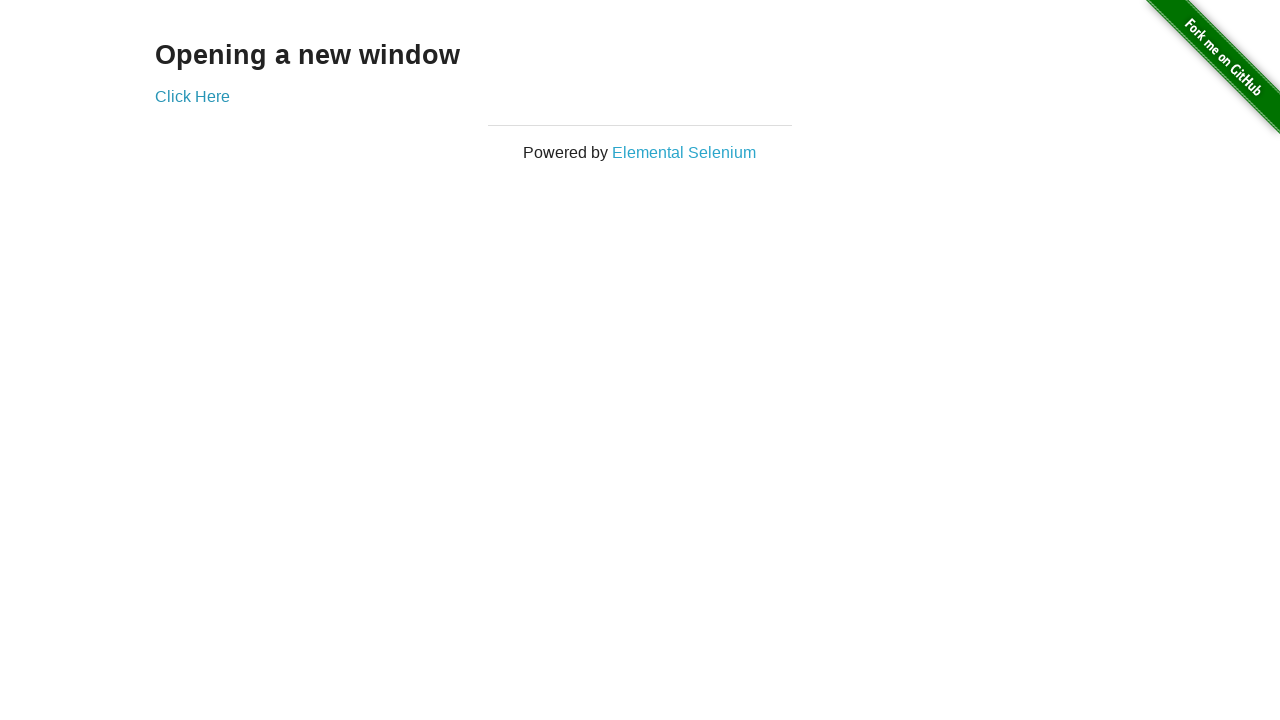

Verified parent window contains 'Opening a new window' heading
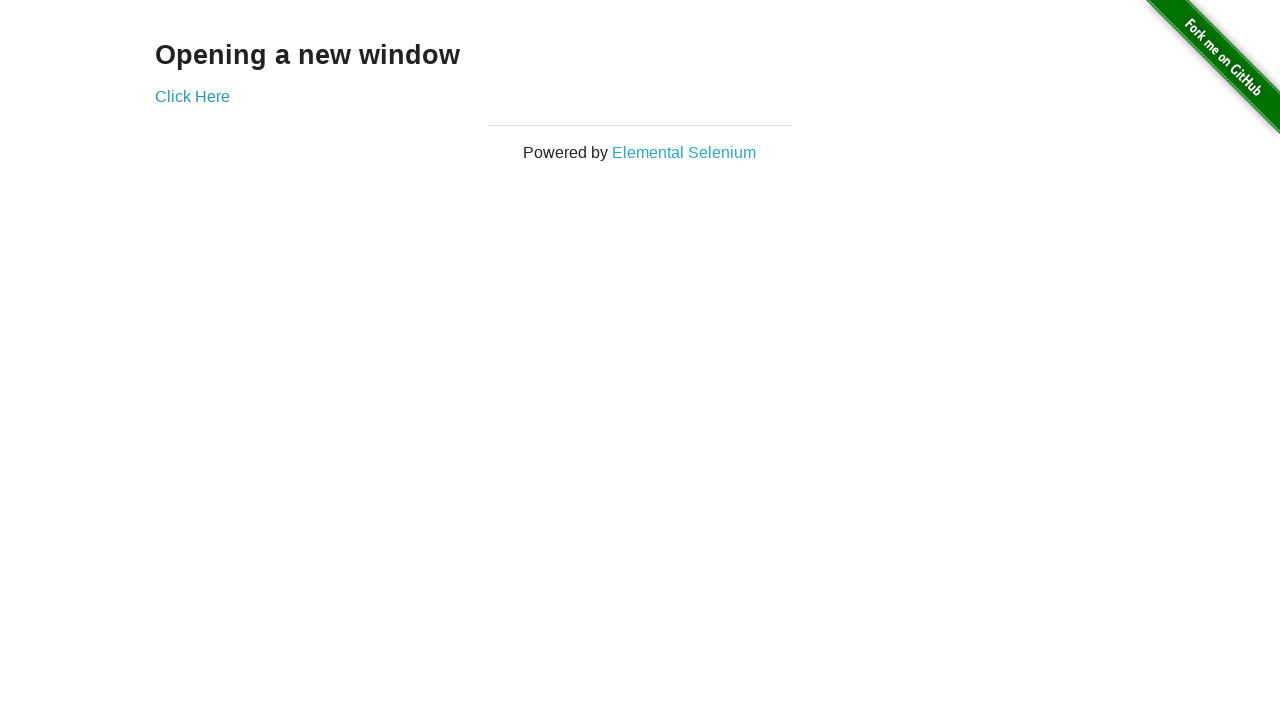

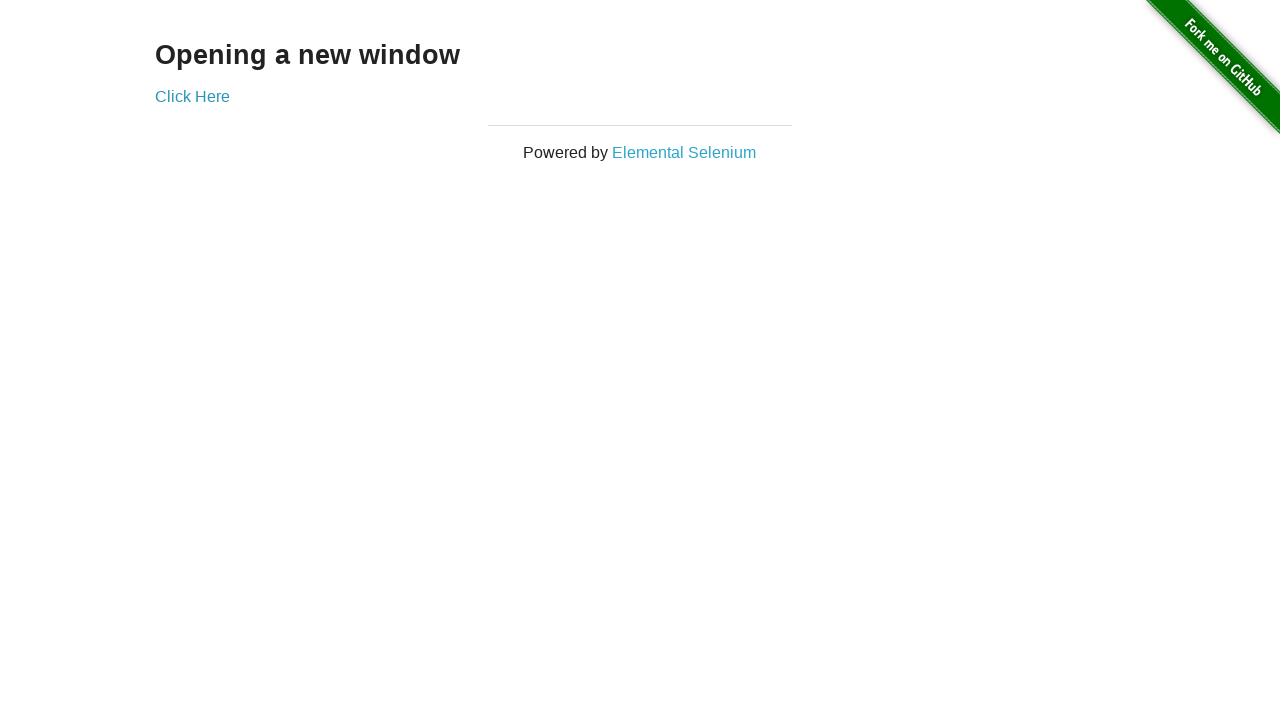